Solves a math problem on the page, fills in the answer, selects checkbox and radio button options, then submits the form

Starting URL: https://suninjuly.github.io/math.html

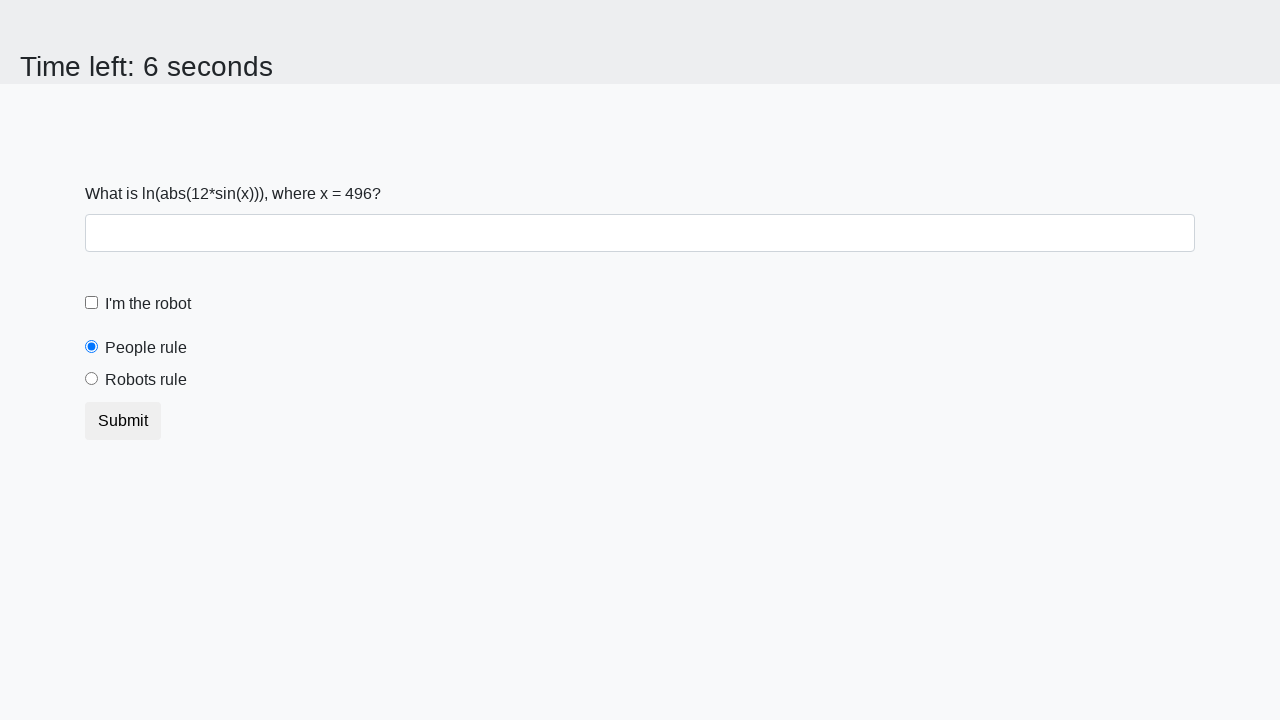

Retrieved the value of x from the input field
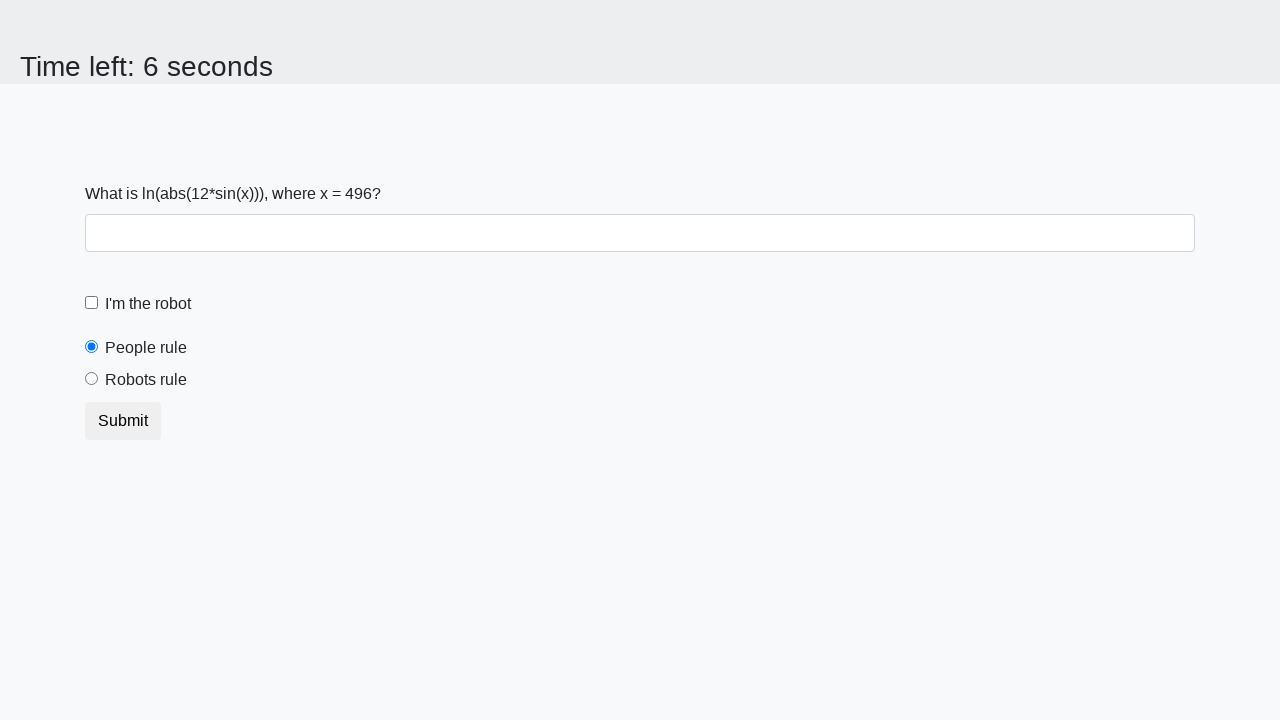

Calculated the math problem result using the formula
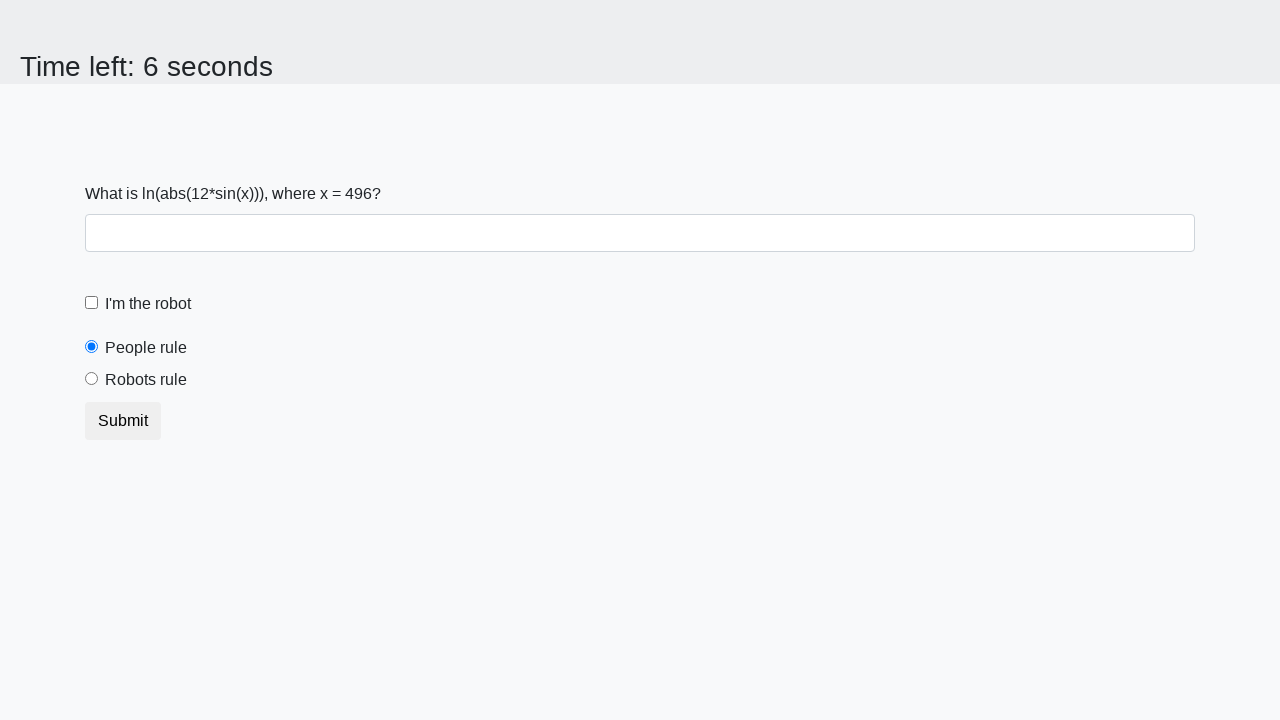

Filled in the calculated answer on #answer
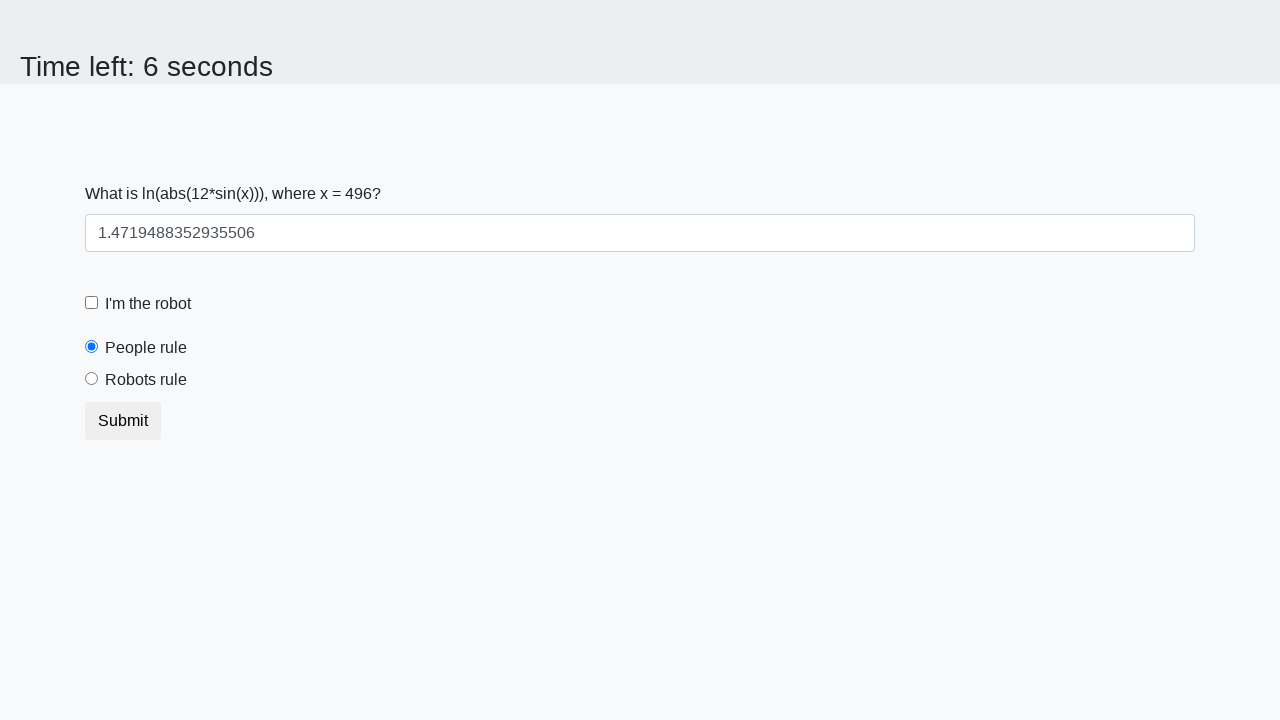

Checked the 'I'm a robot' checkbox at (92, 303) on #robotCheckbox
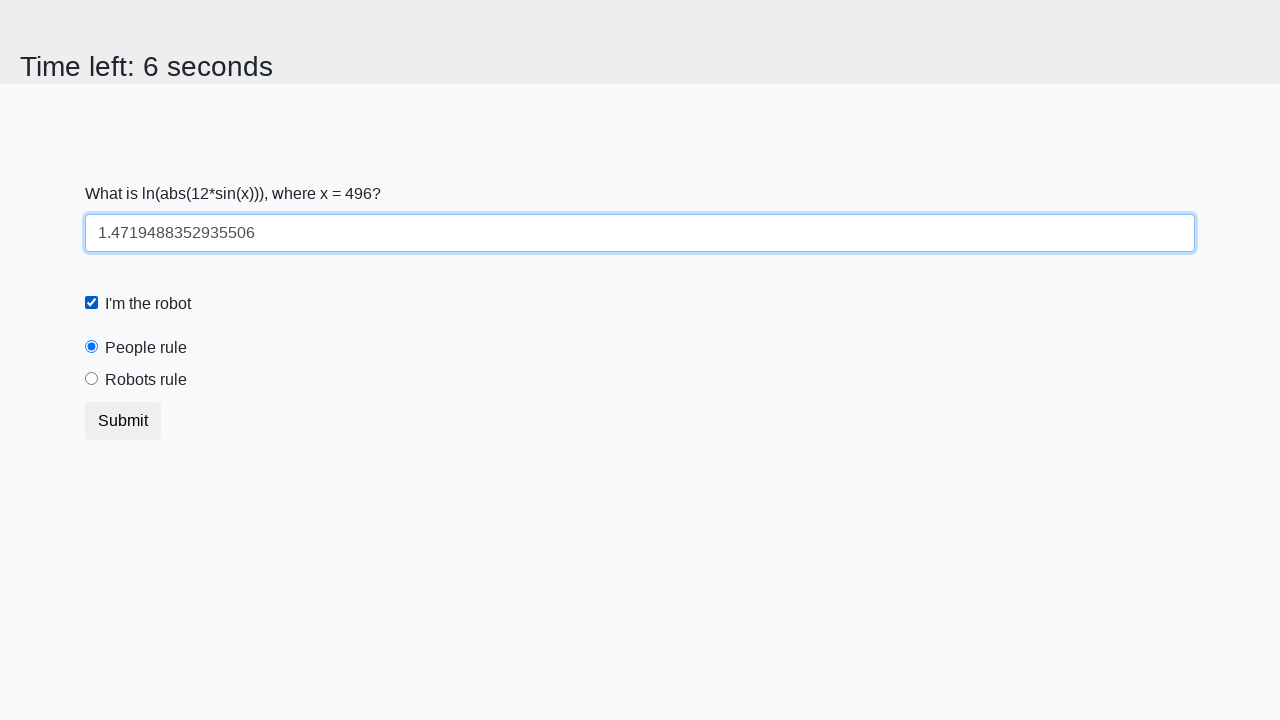

Selected the 'Robots rule' radio button at (92, 379) on #robotsRule
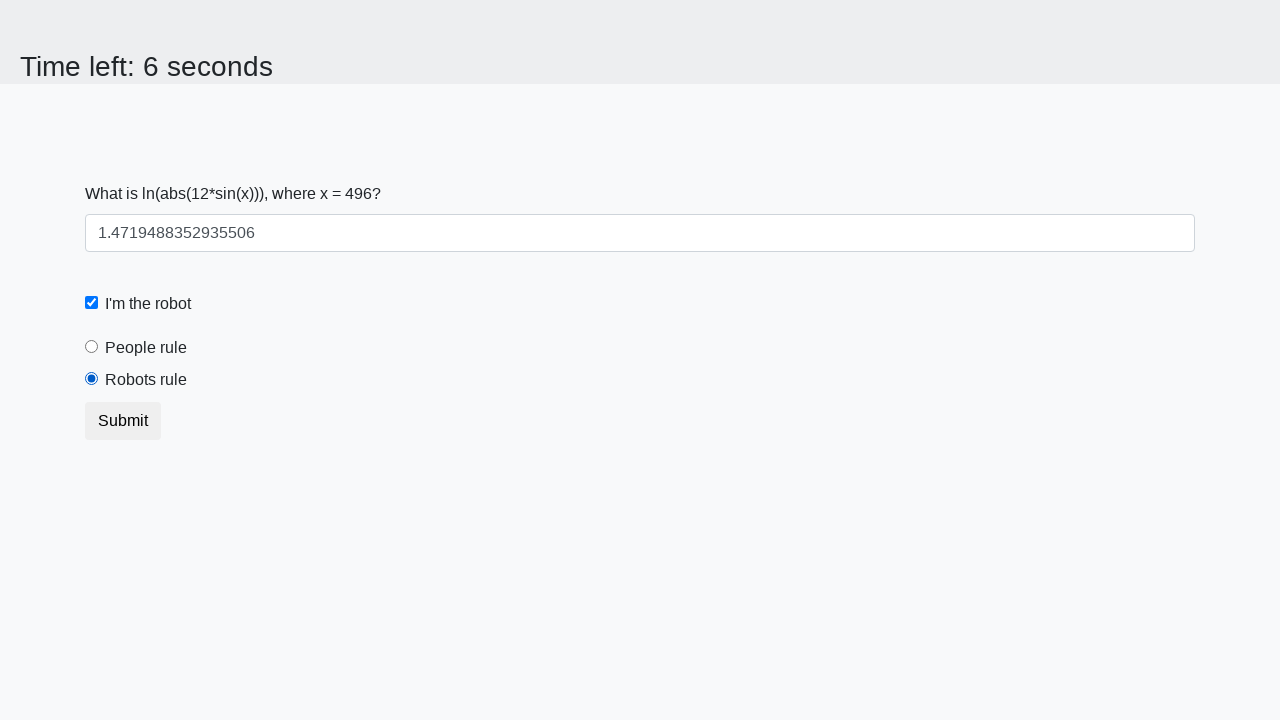

Submitted the form at (123, 421) on [type="submit"]
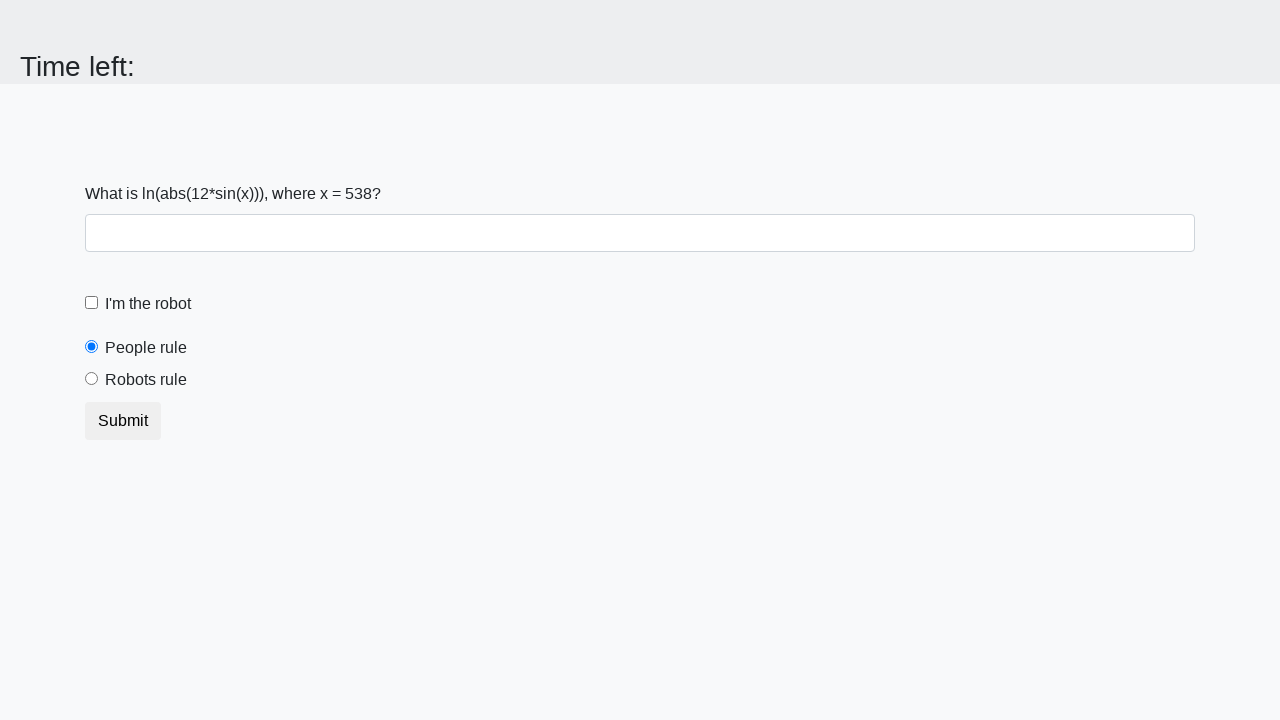

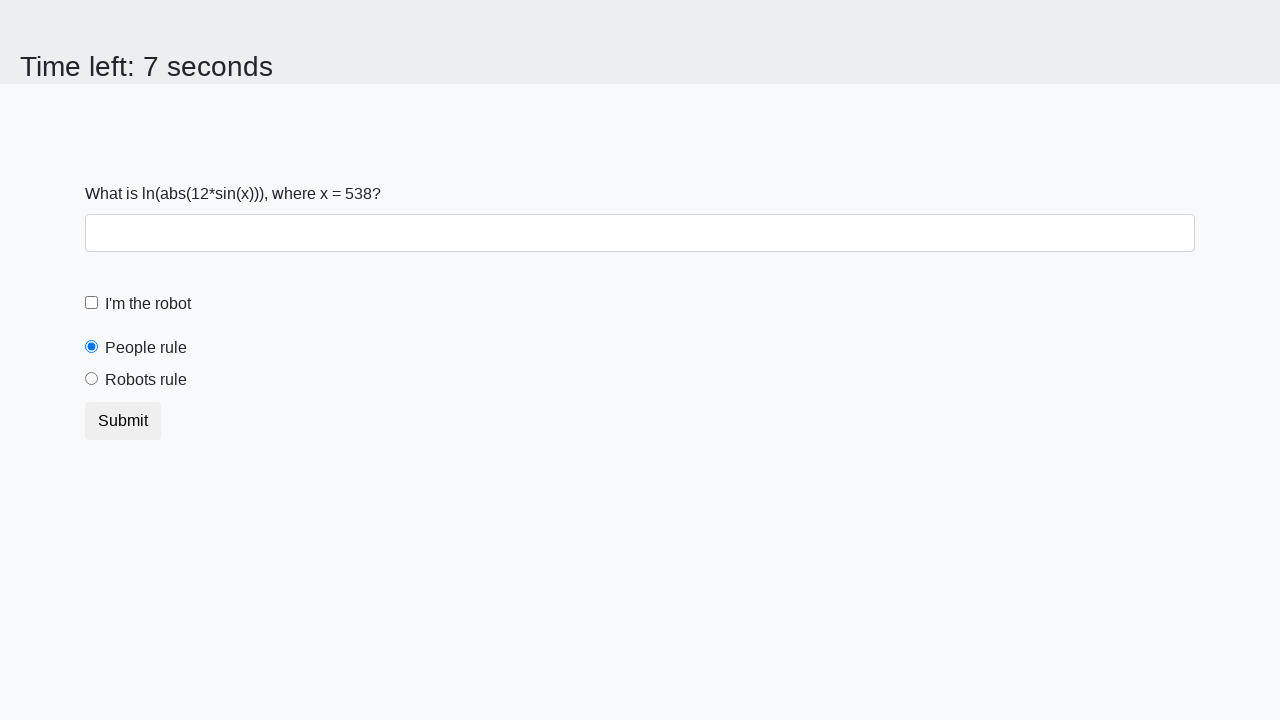